Tests opening a new browser tab by clicking a button and verifies content in the new tab

Starting URL: https://demoqa.com/browser-windows

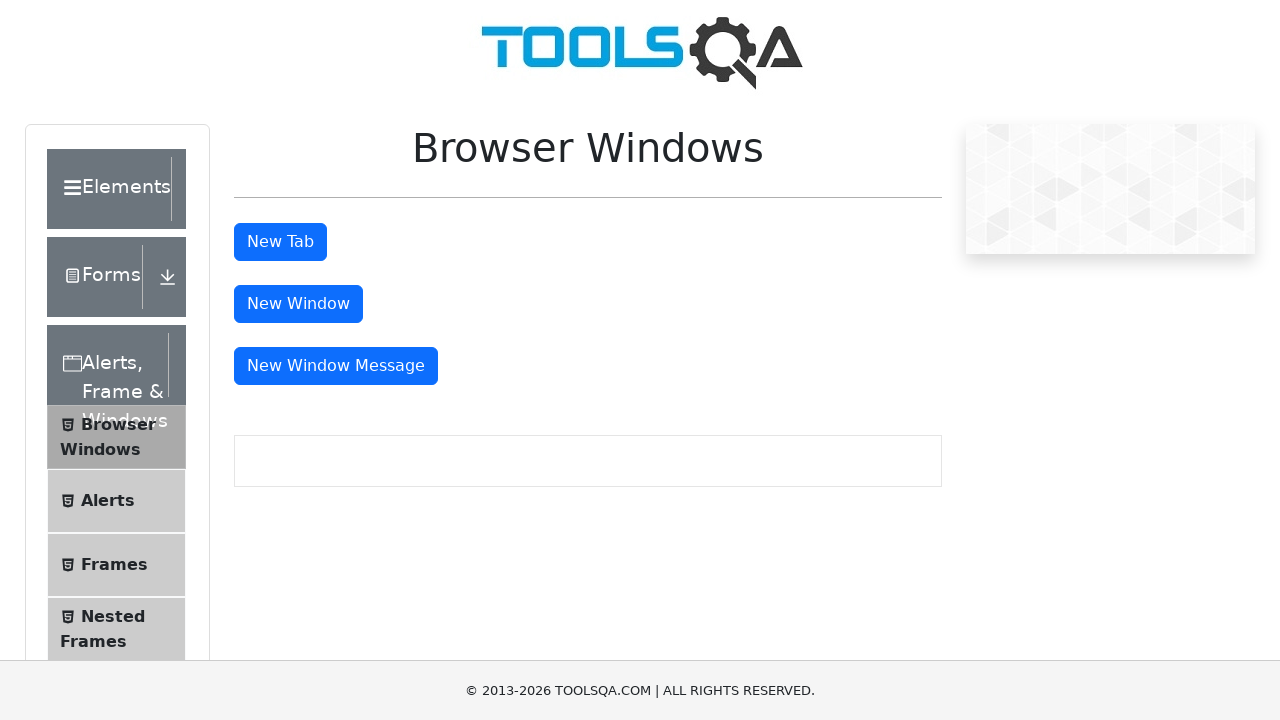

Clicked tab button to open new browser tab at (280, 242) on #tabButton
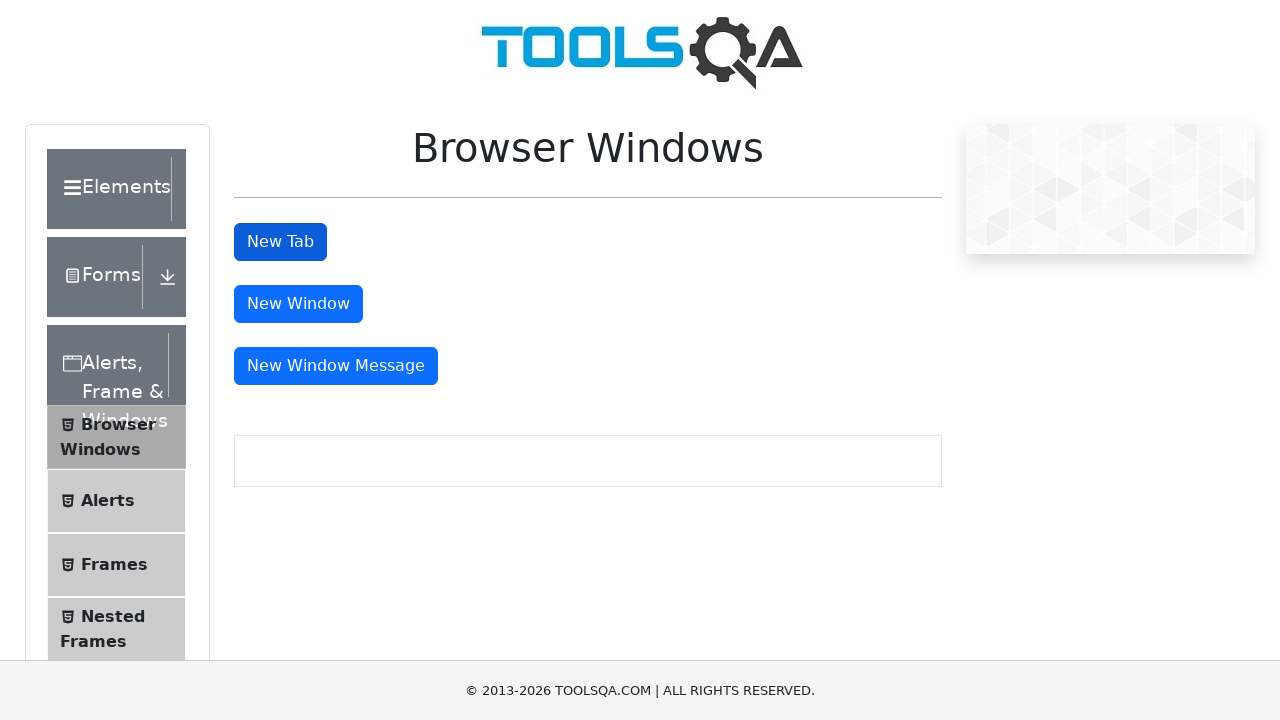

New tab opened and reference acquired
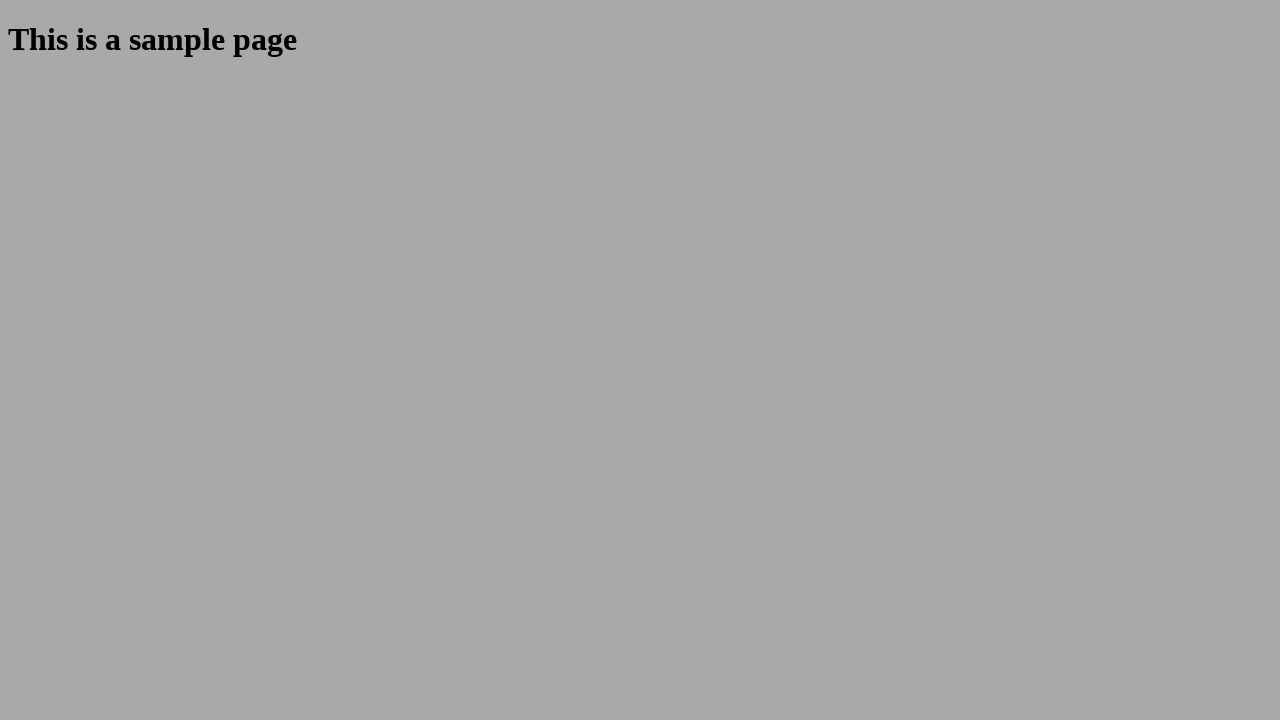

New page finished loading
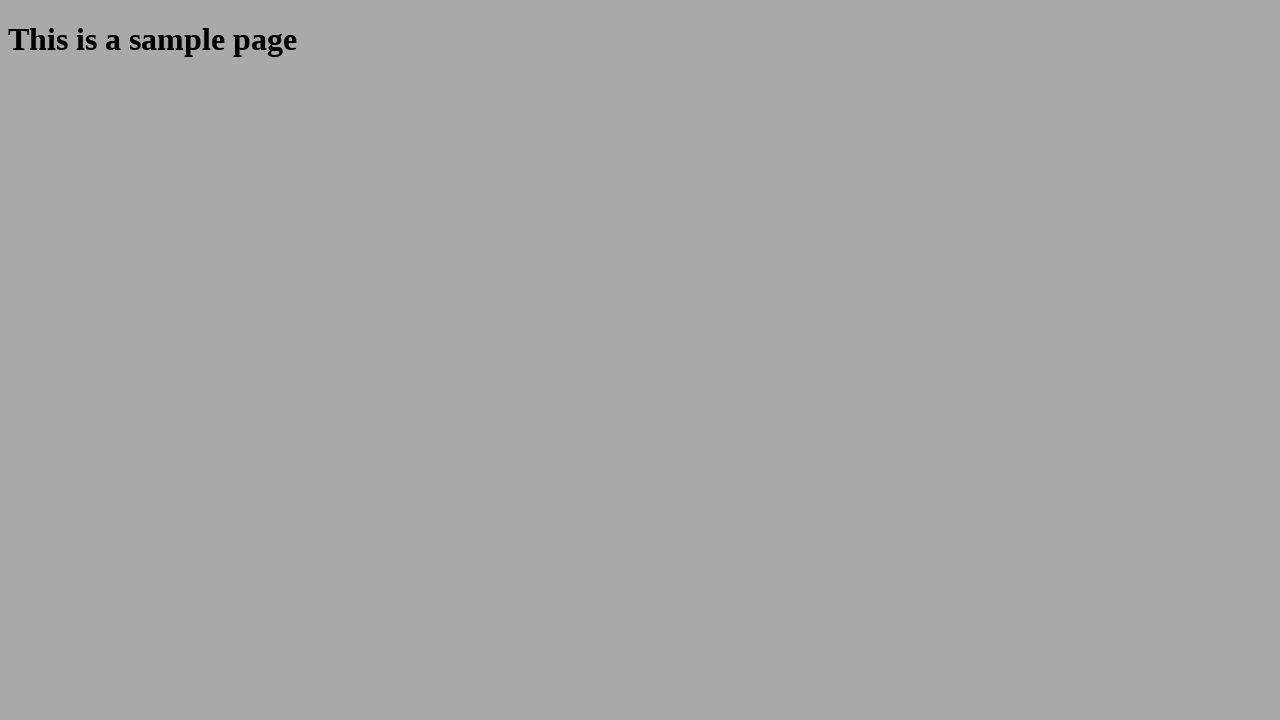

Retrieved heading text from new page
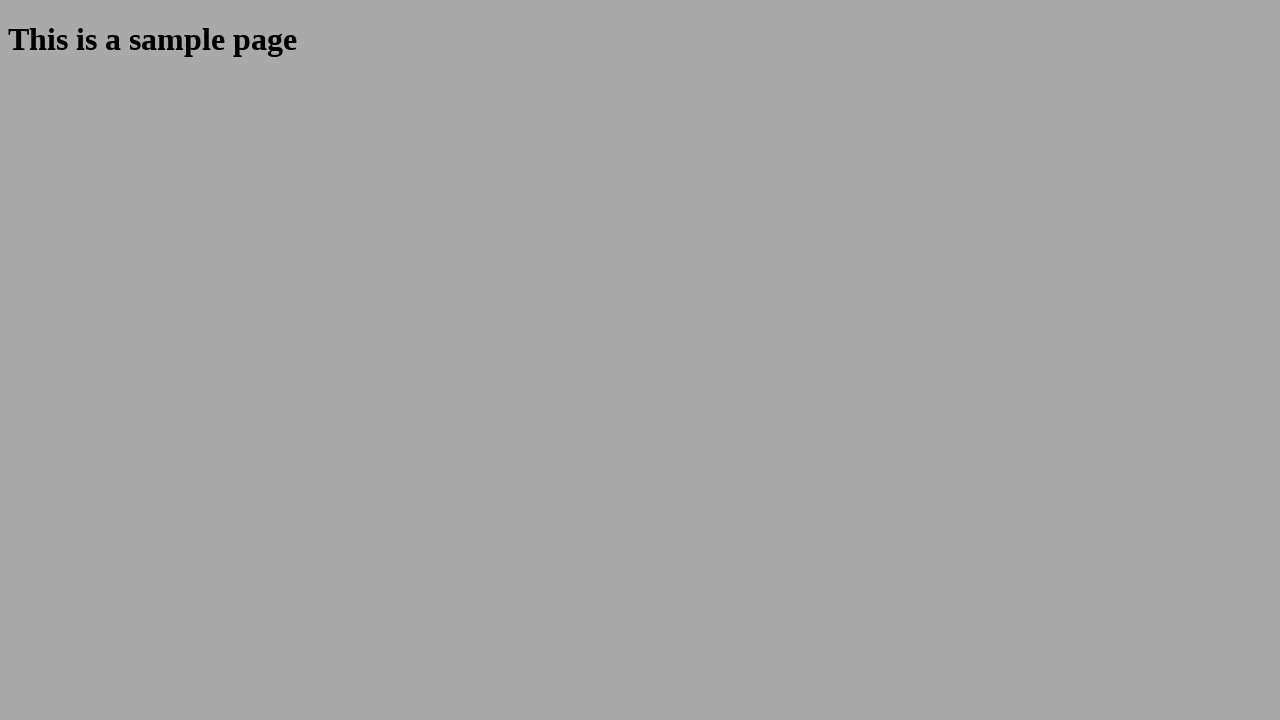

Verified heading text matches expected value 'This is a sample page'
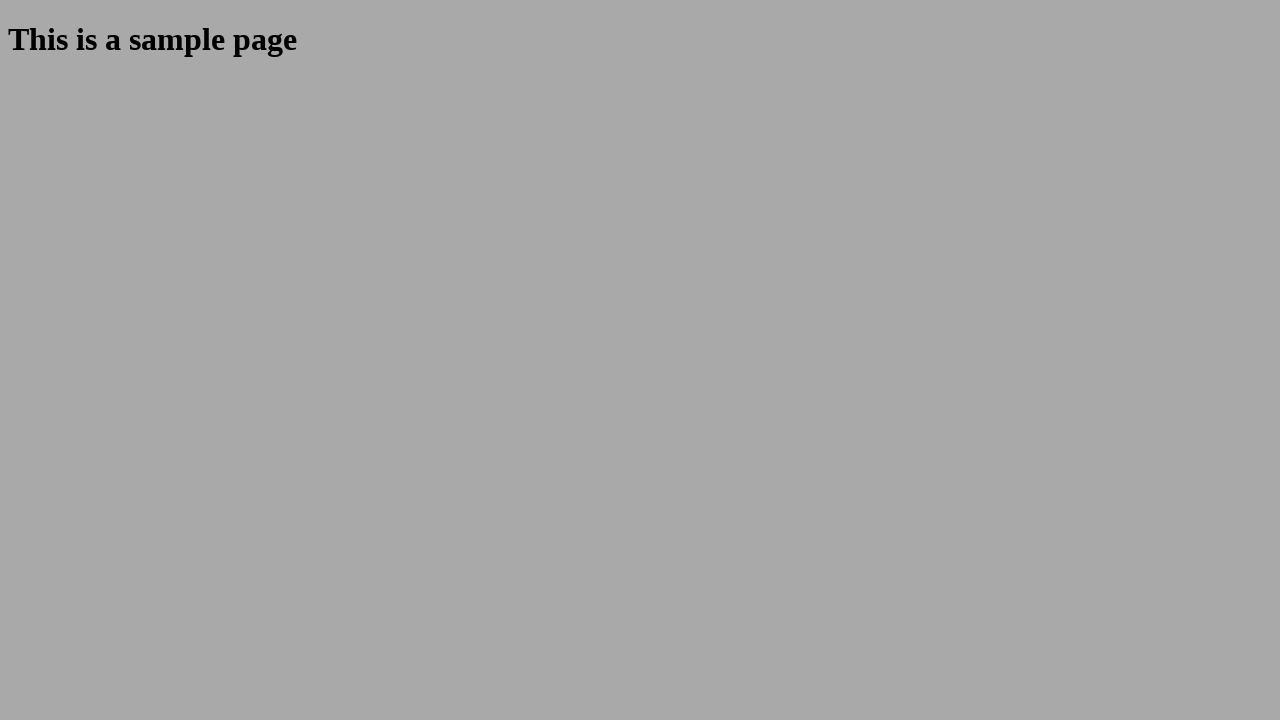

Closed the new browser tab
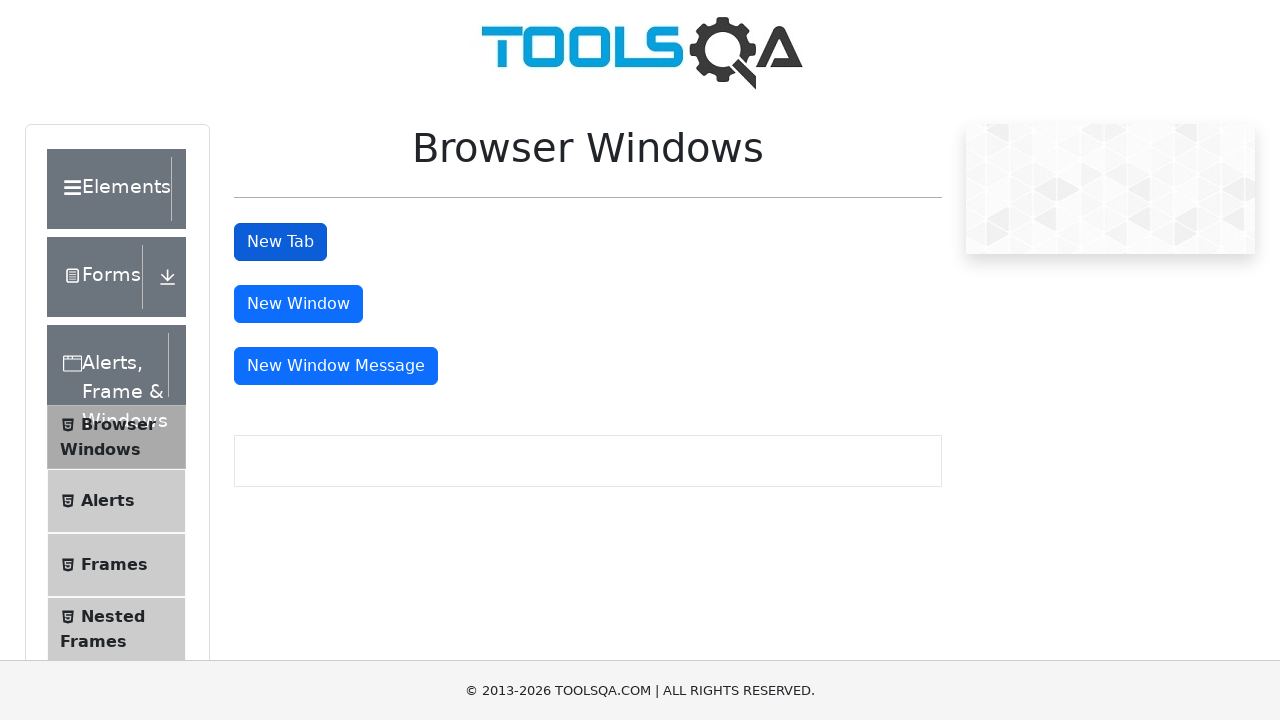

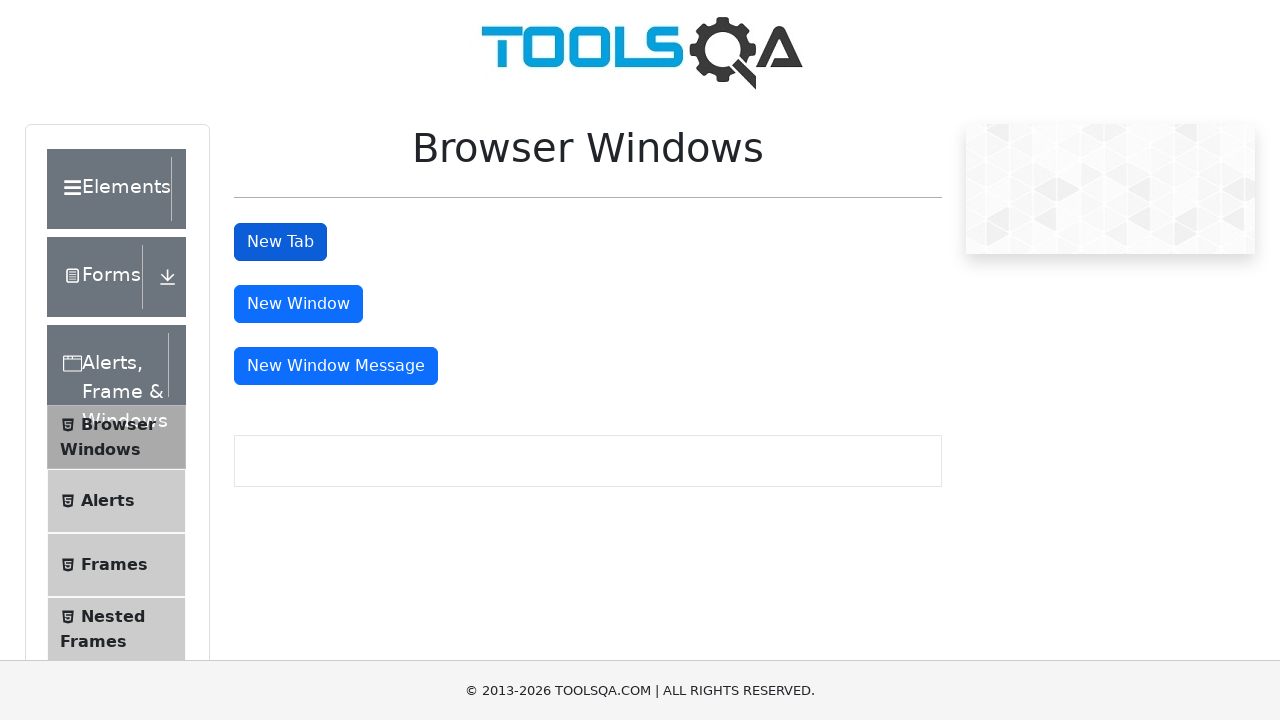